Tests that the input field is cleared after adding a todo item

Starting URL: https://demo.playwright.dev/todomvc

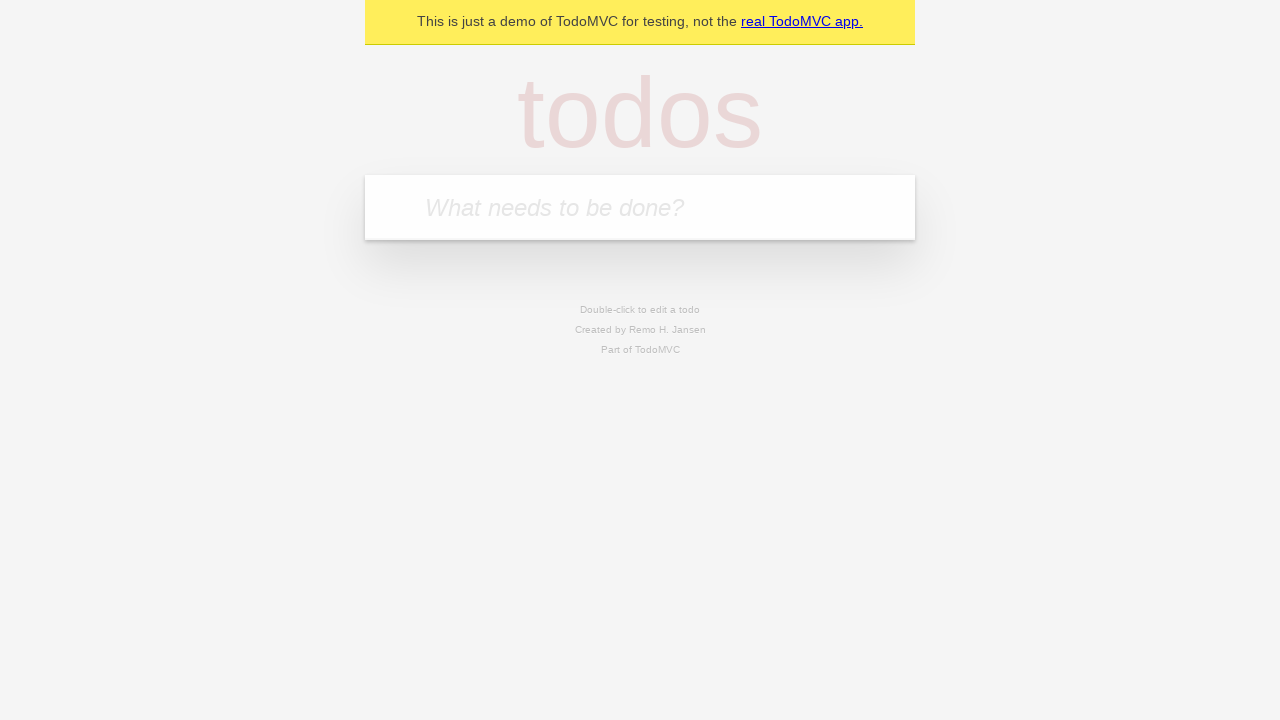

Located the todo input field with placeholder 'What needs to be done?'
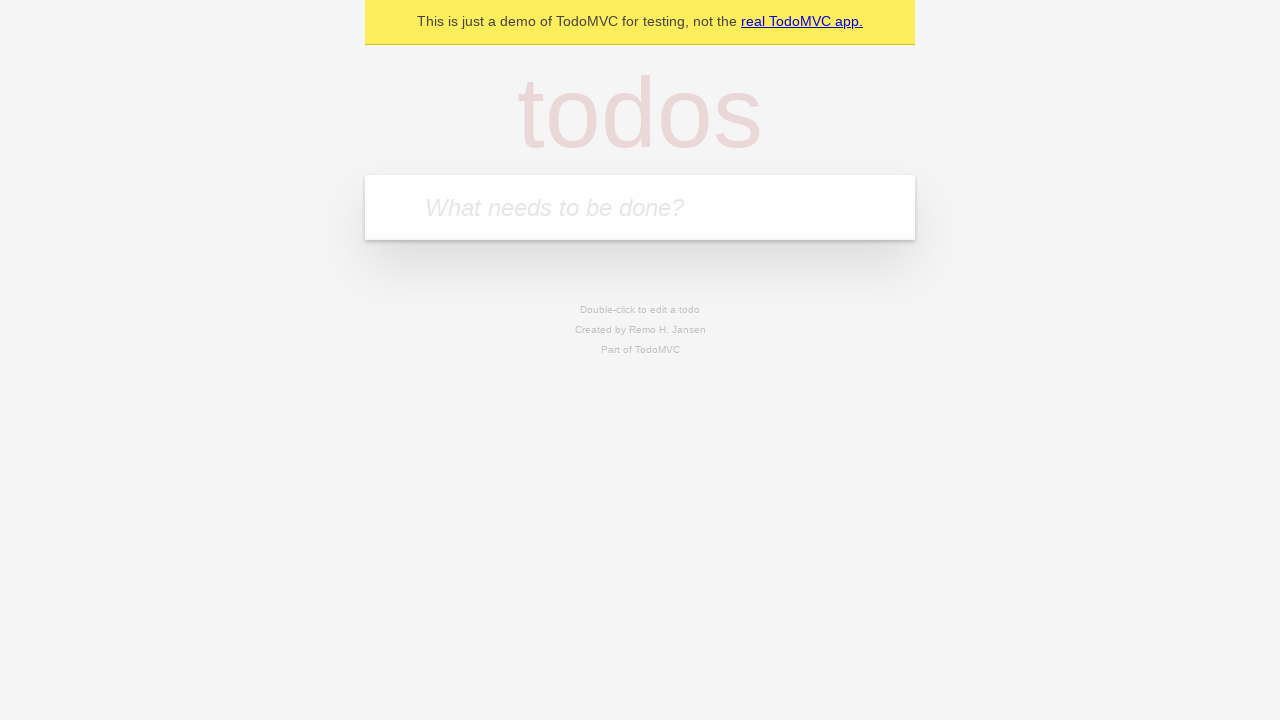

Filled input field with 'buy some cheese' on internal:attr=[placeholder="What needs to be done?"i]
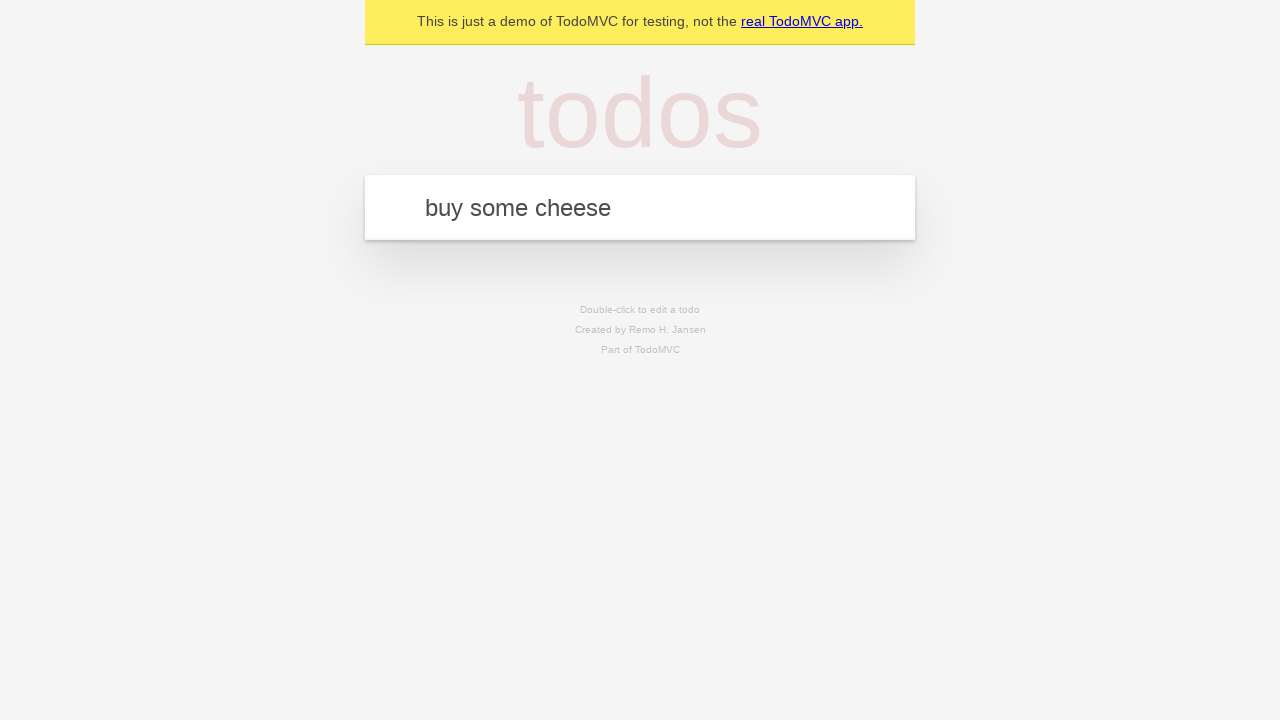

Pressed Enter to add the todo item on internal:attr=[placeholder="What needs to be done?"i]
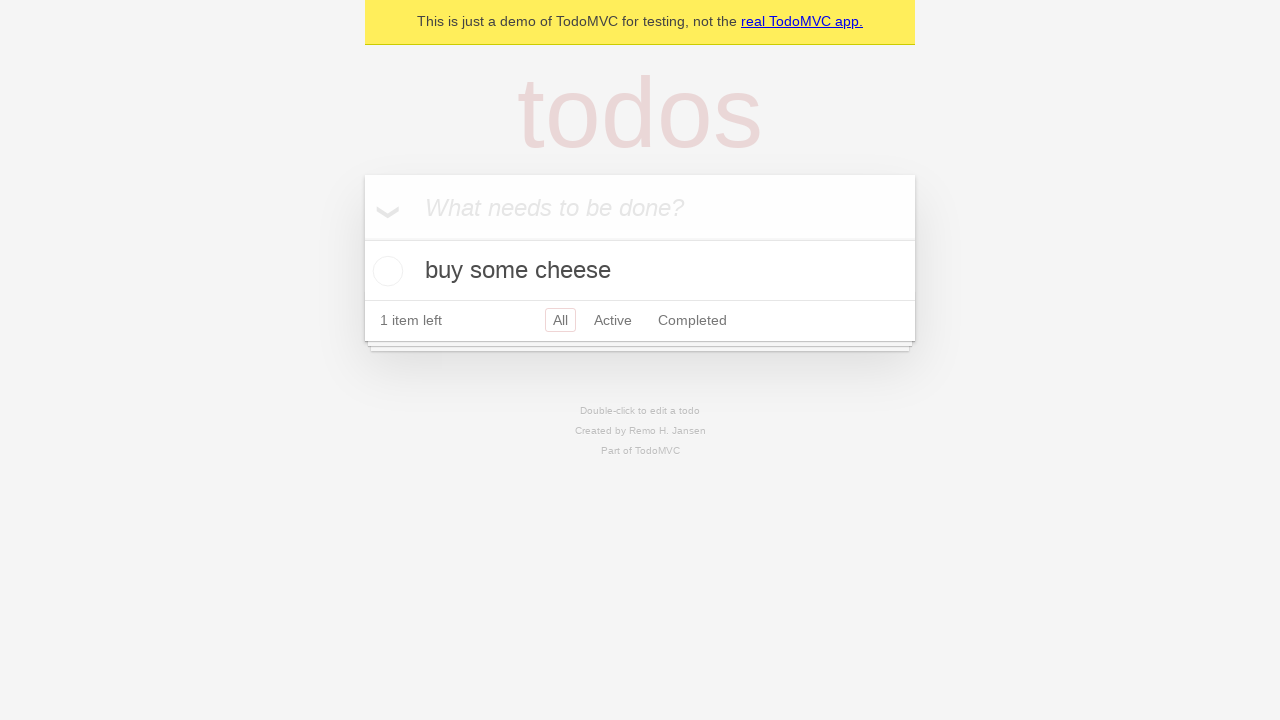

Waited for todo item to be added and visible
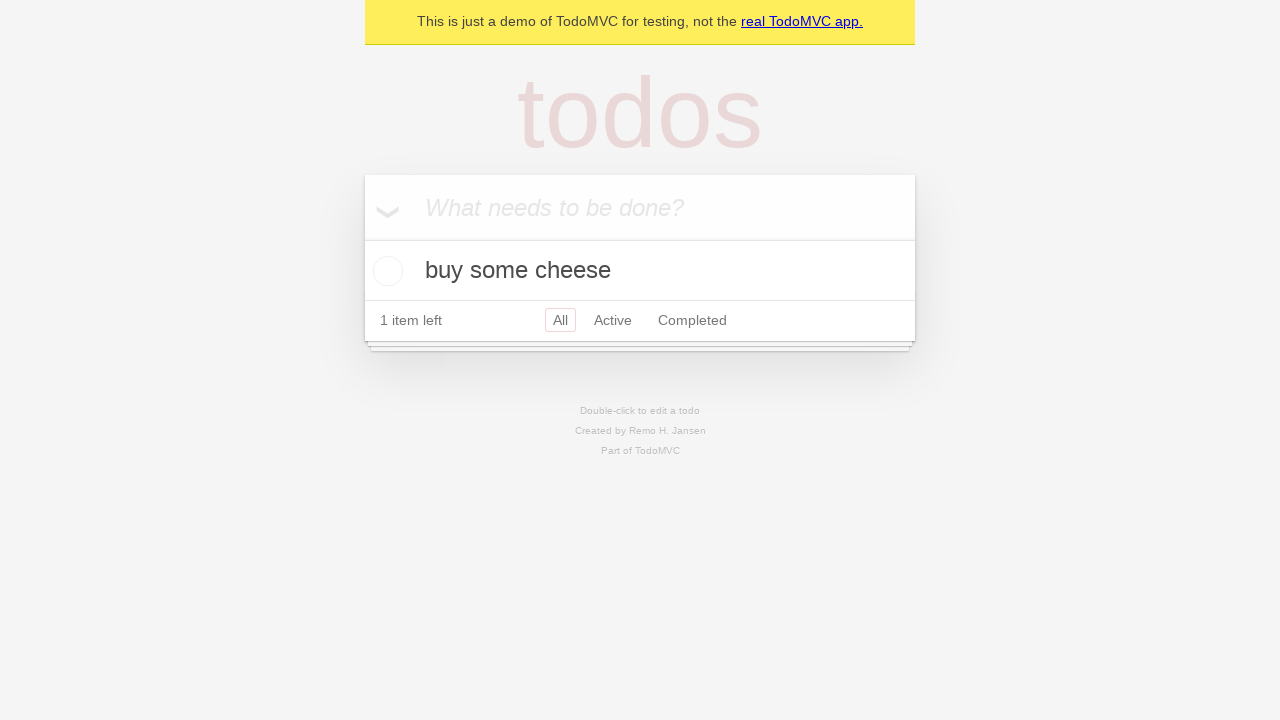

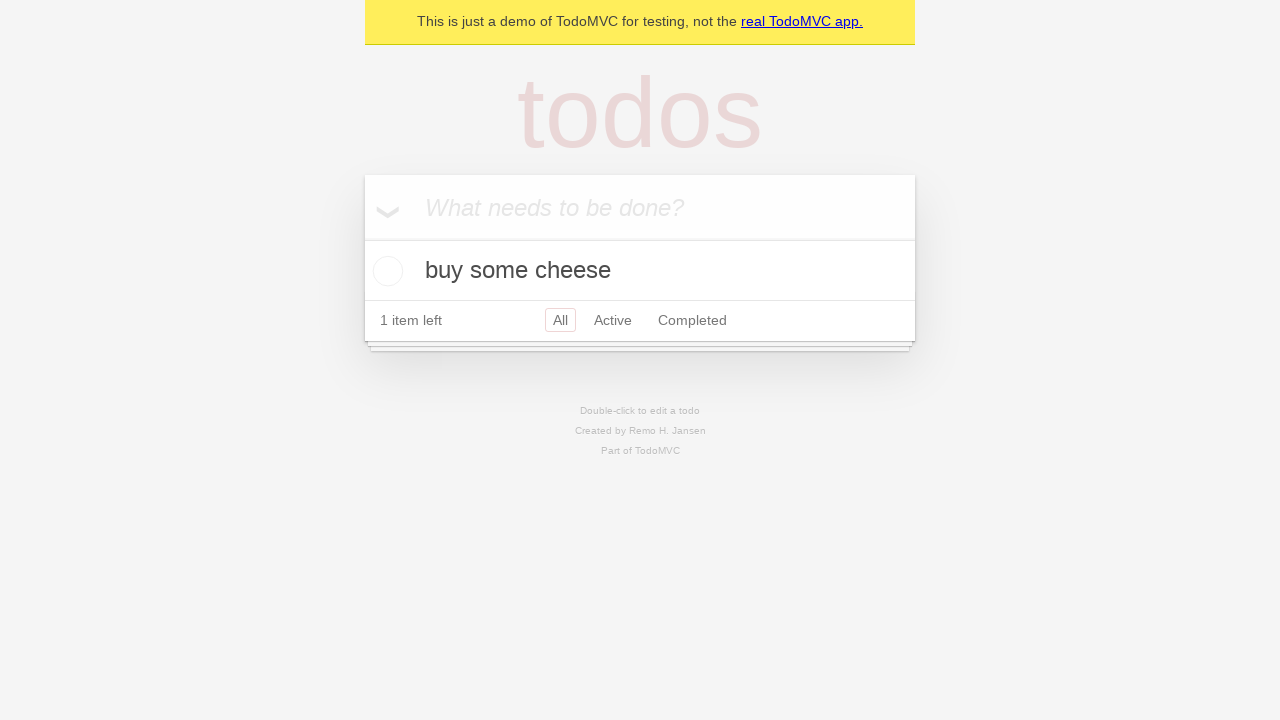